Verifies that all elements on the login page are visible, including logo, text fields, buttons, and links without performing any login action.

Starting URL: https://reader.smartdigibook.com/

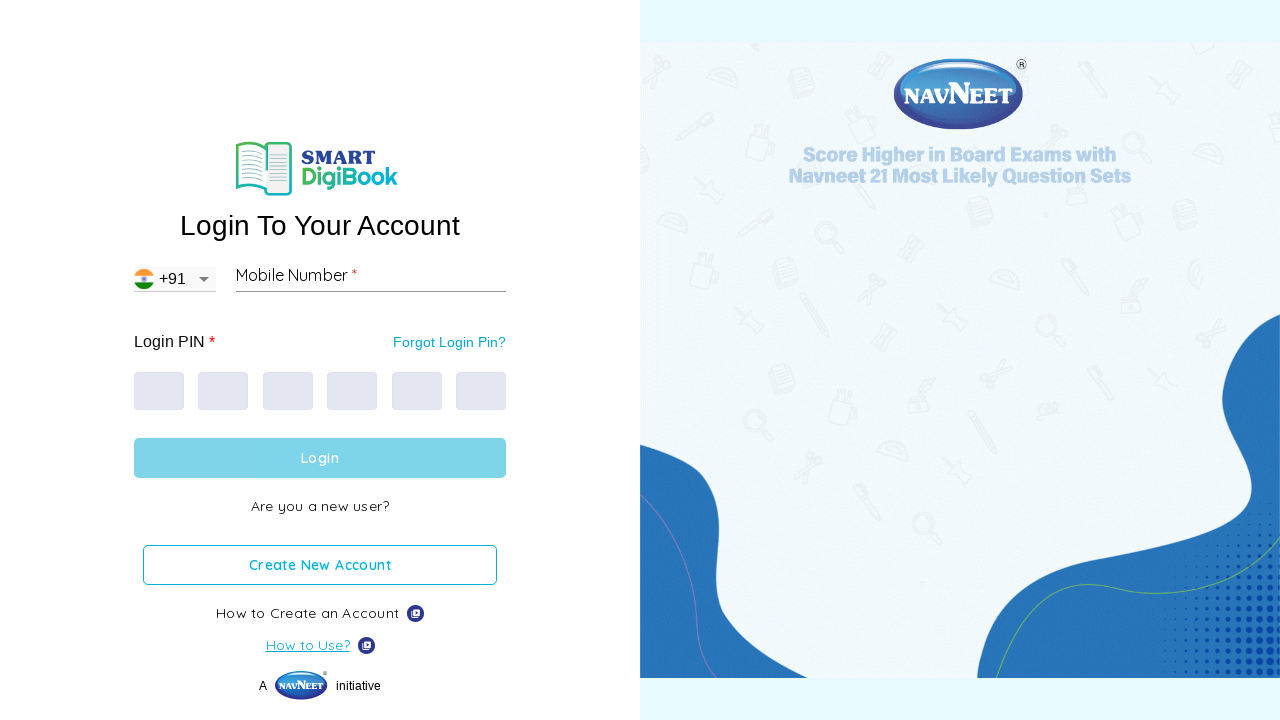

Waited for SmartDigiBook logo to load
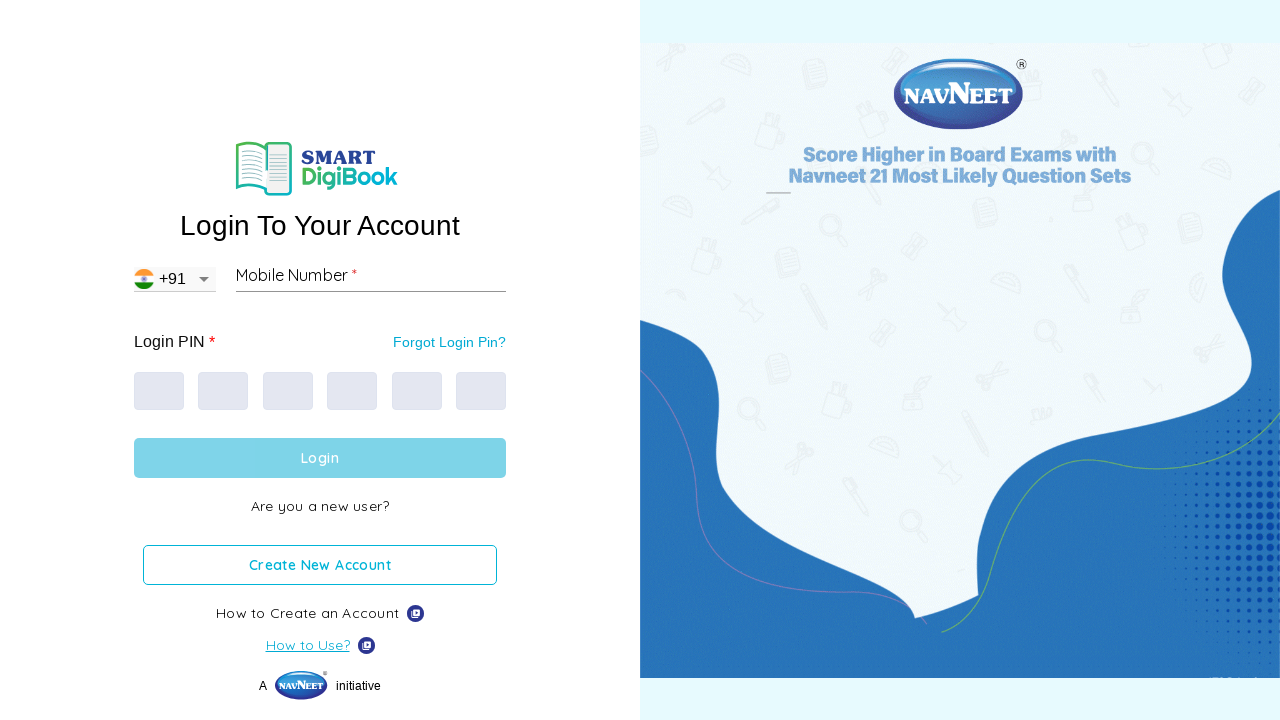

Verified SmartDigiBook logo is visible
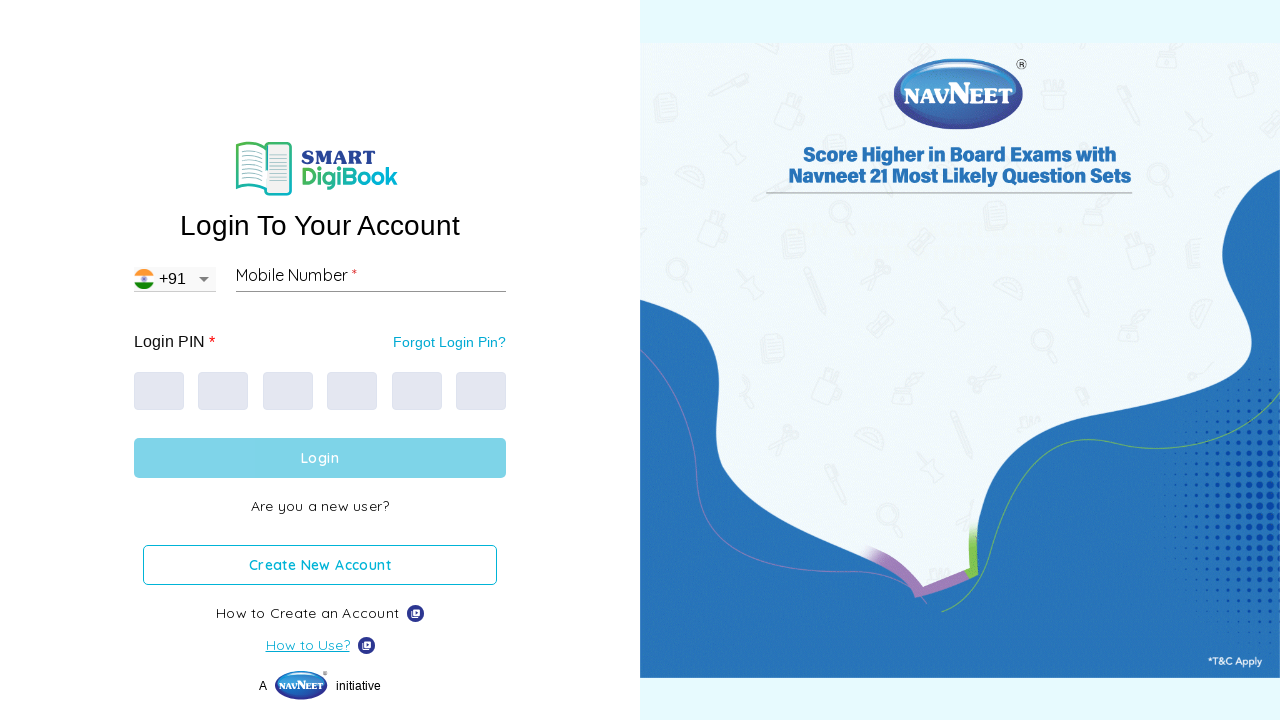

Verified login text is visible
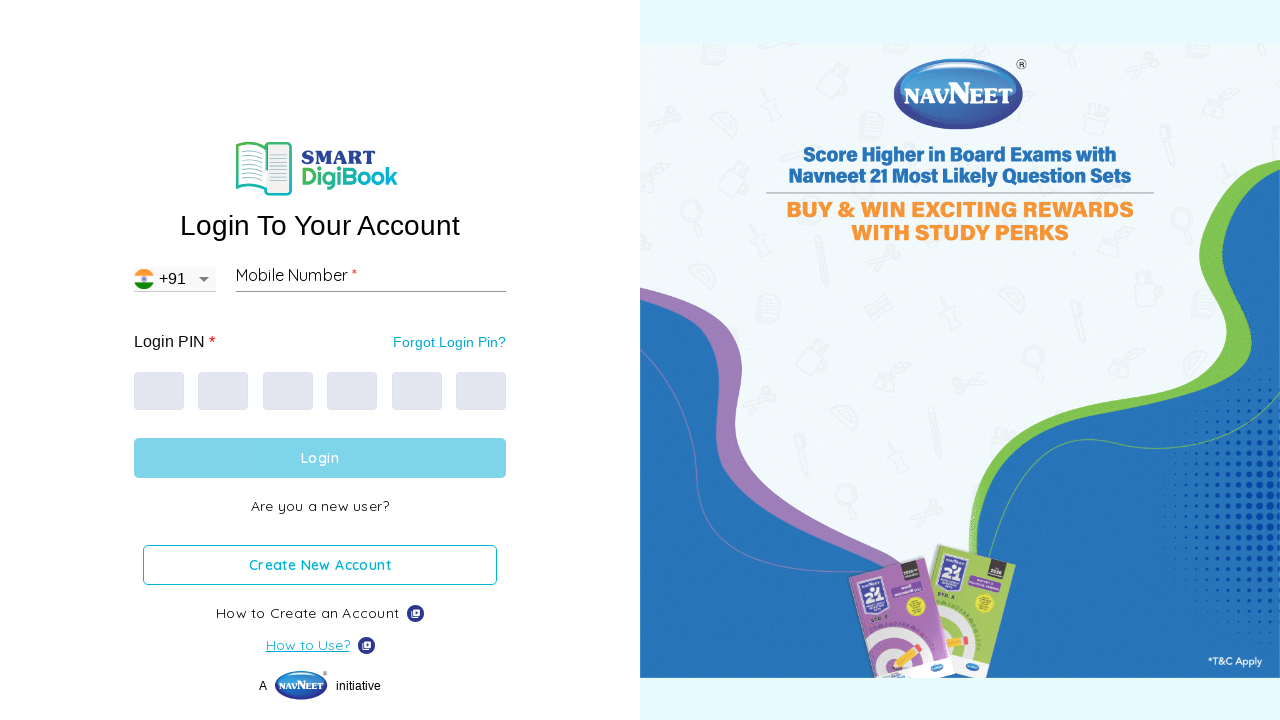

Verified Indian flag is visible
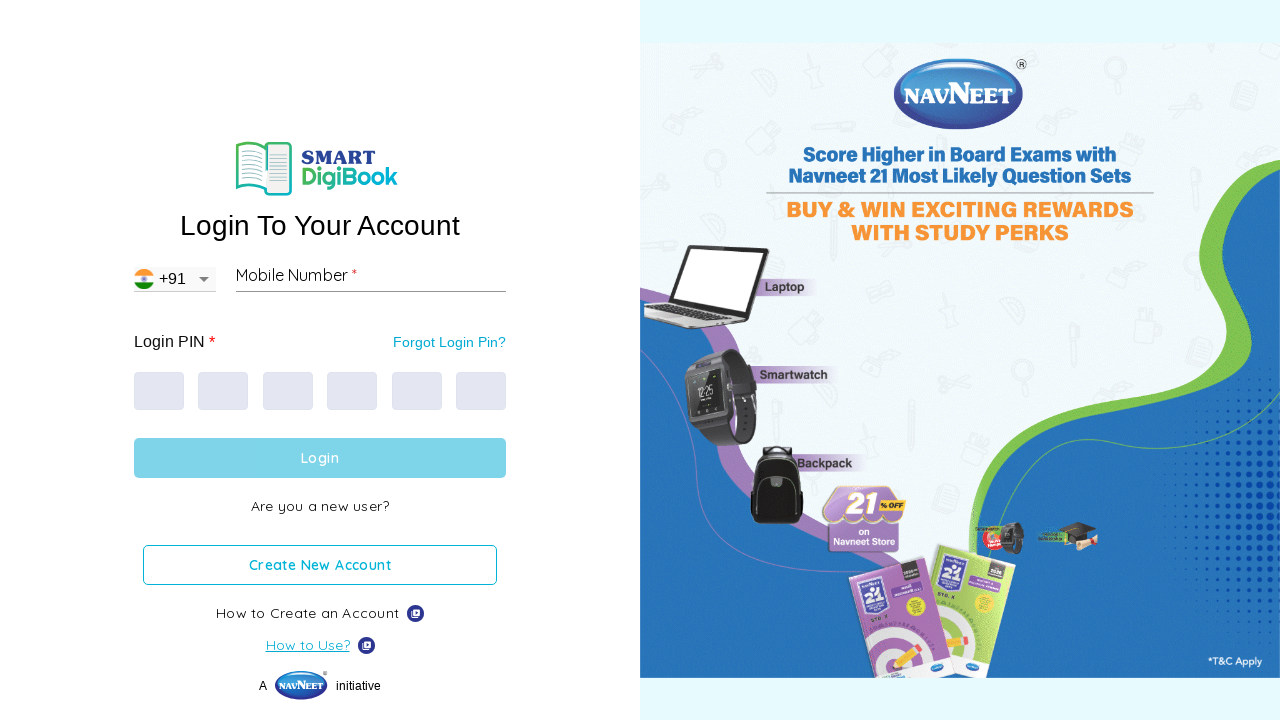

Verified Indian pin number text is visible
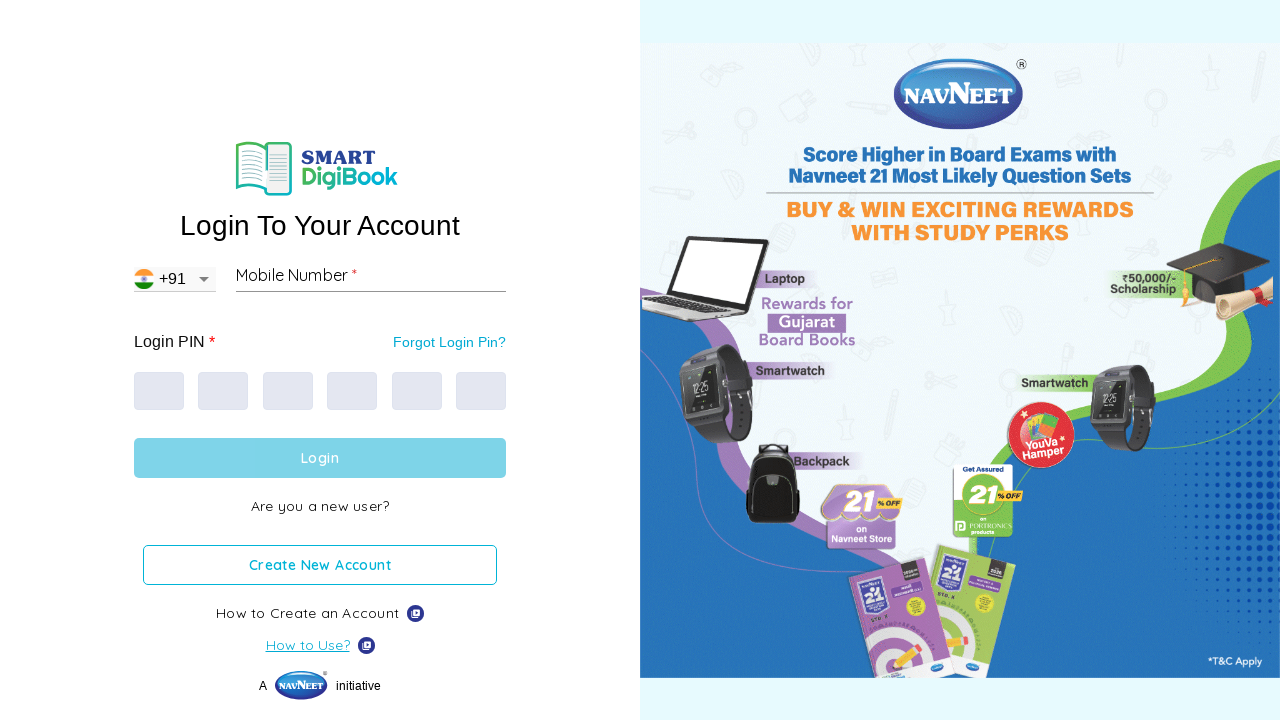

Verified Login PIN text is visible
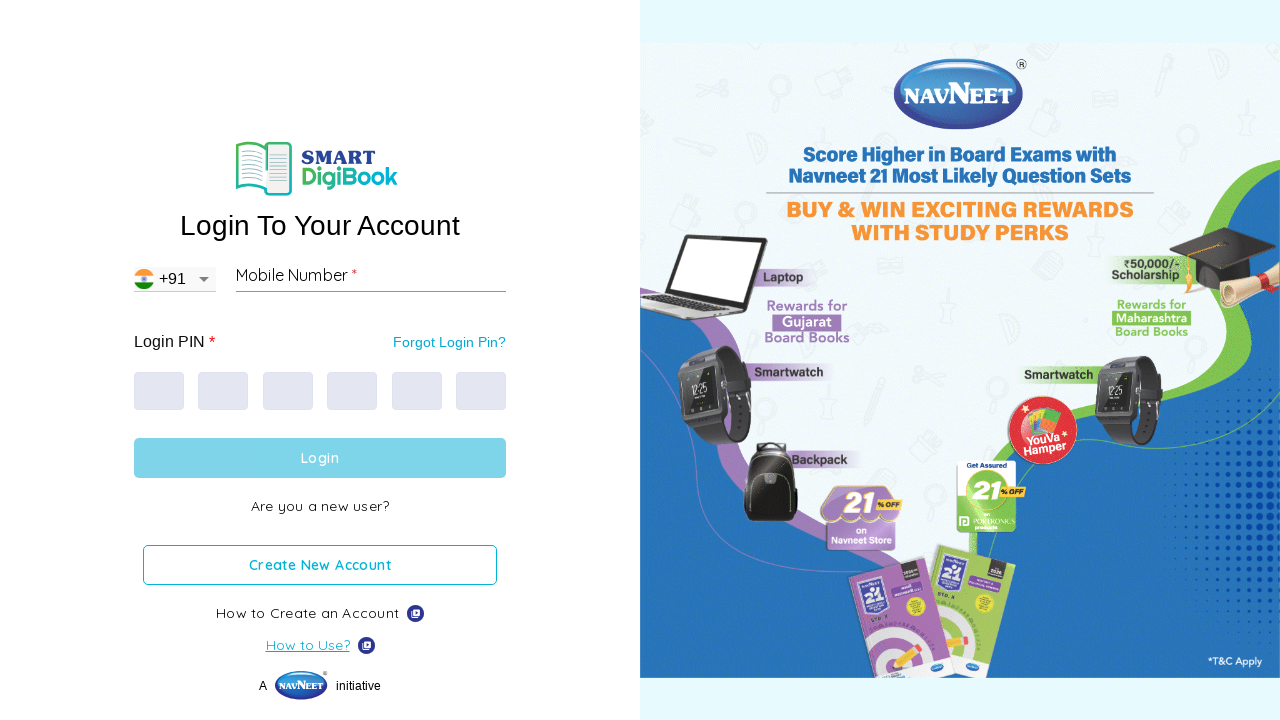

Verified mobile text field is visible
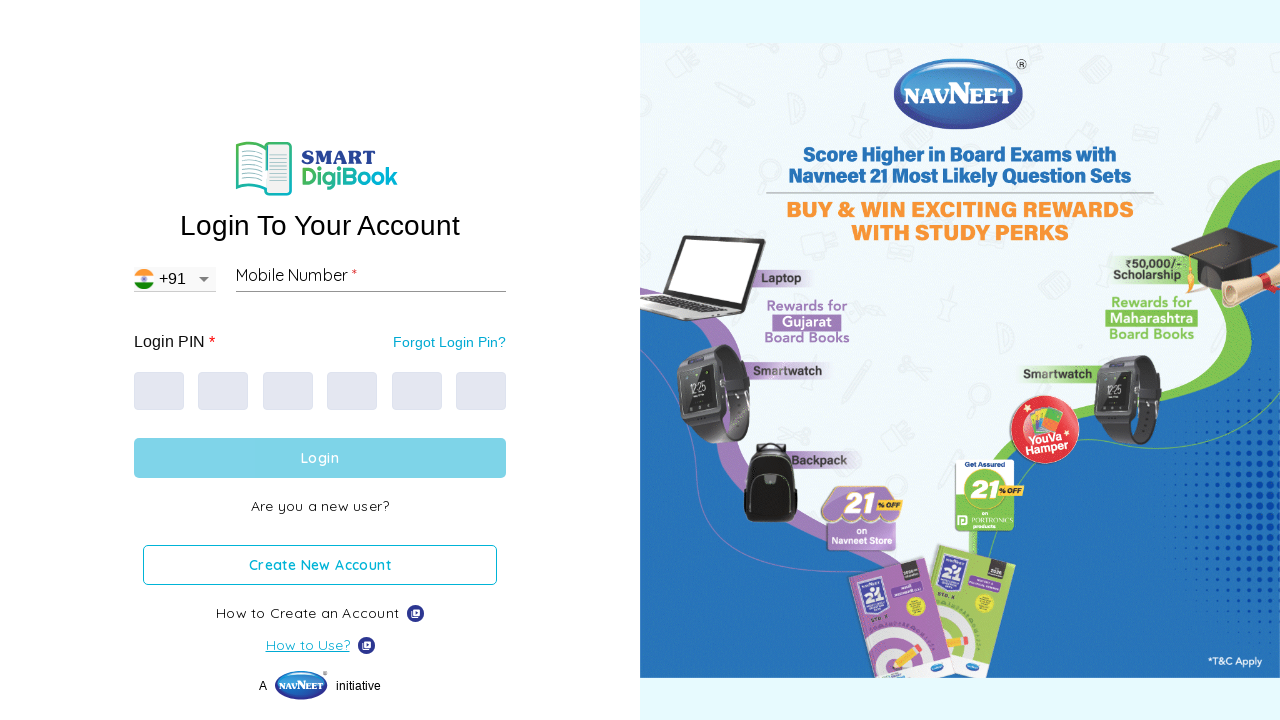

Verified OTP input field 1 of 5 is visible
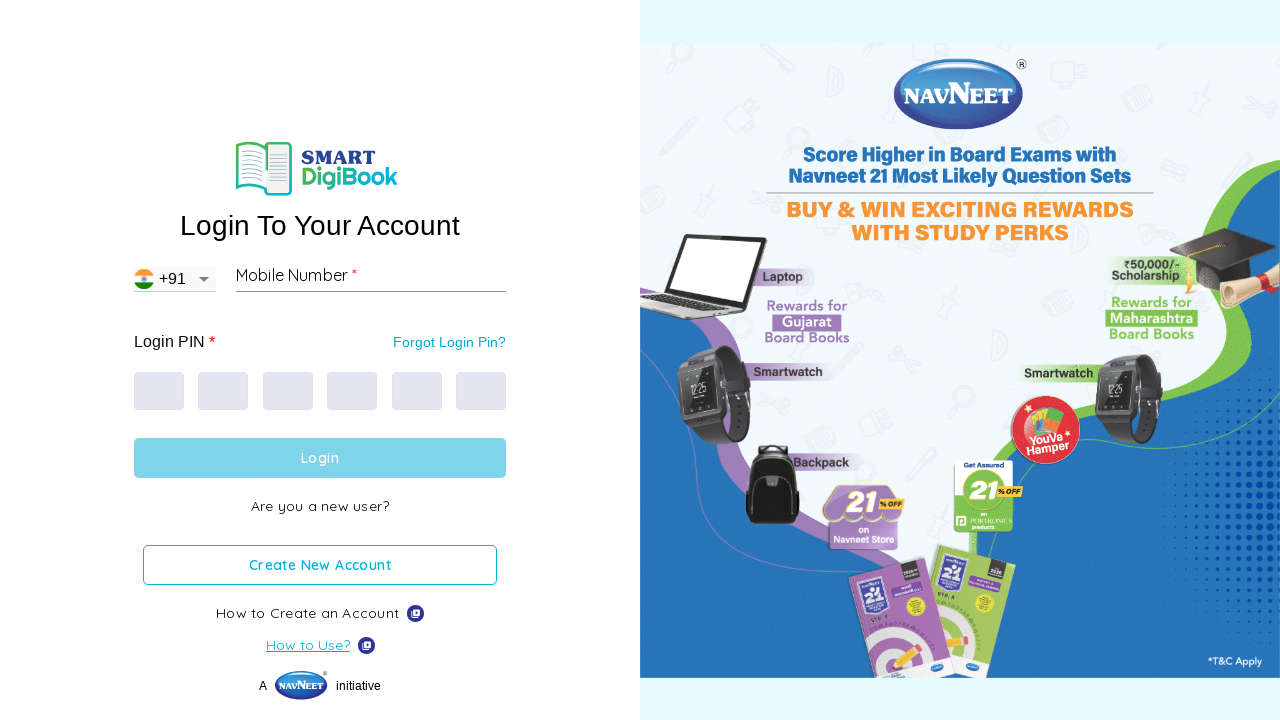

Verified OTP input field 2 of 5 is visible
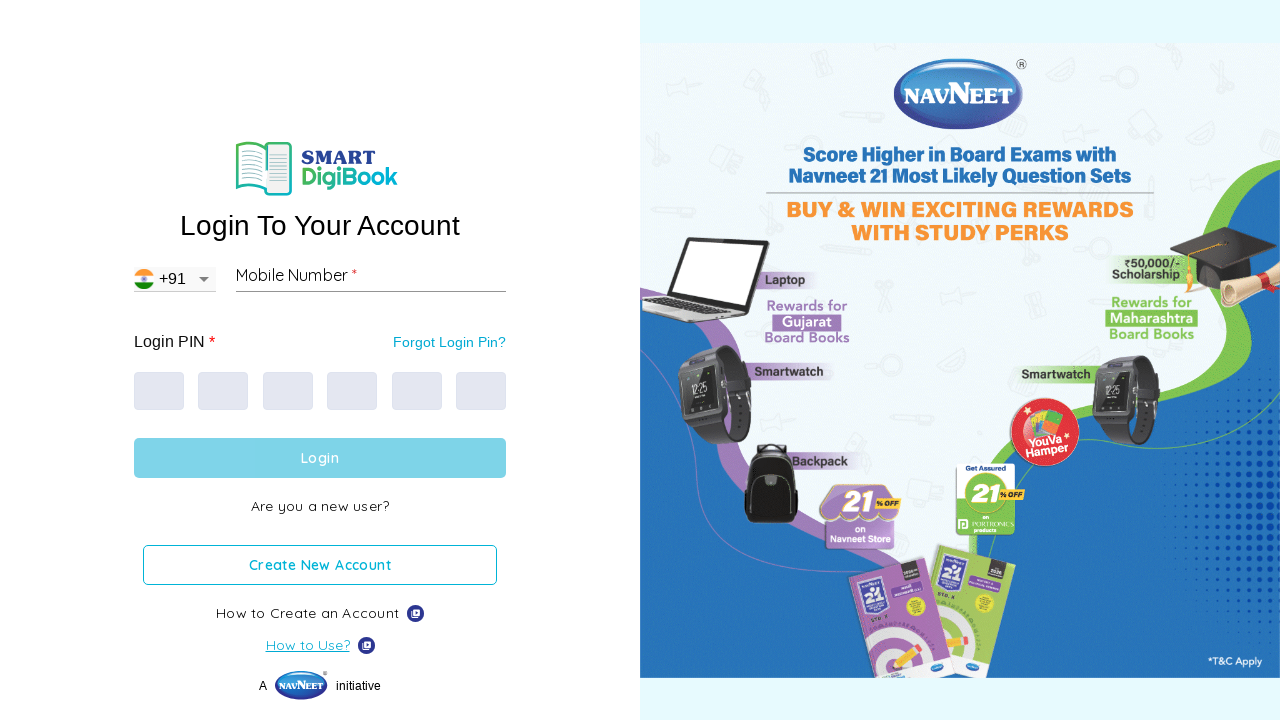

Verified OTP input field 3 of 5 is visible
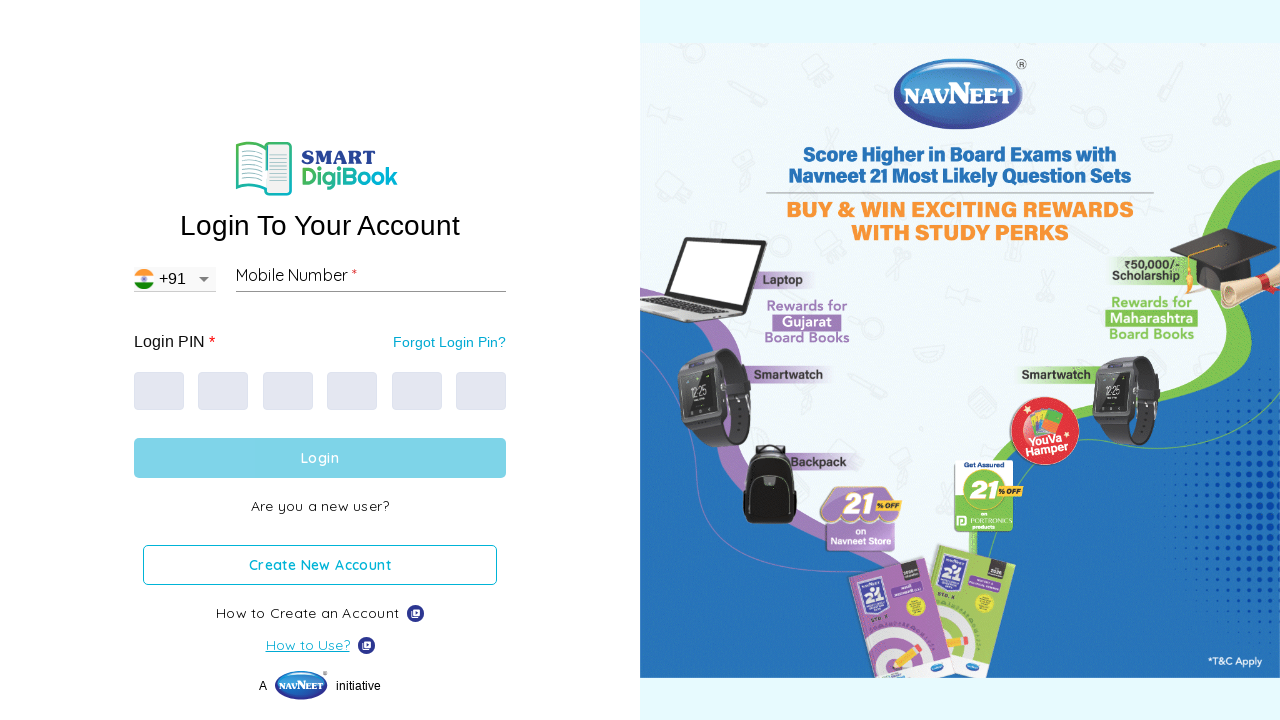

Verified OTP input field 4 of 5 is visible
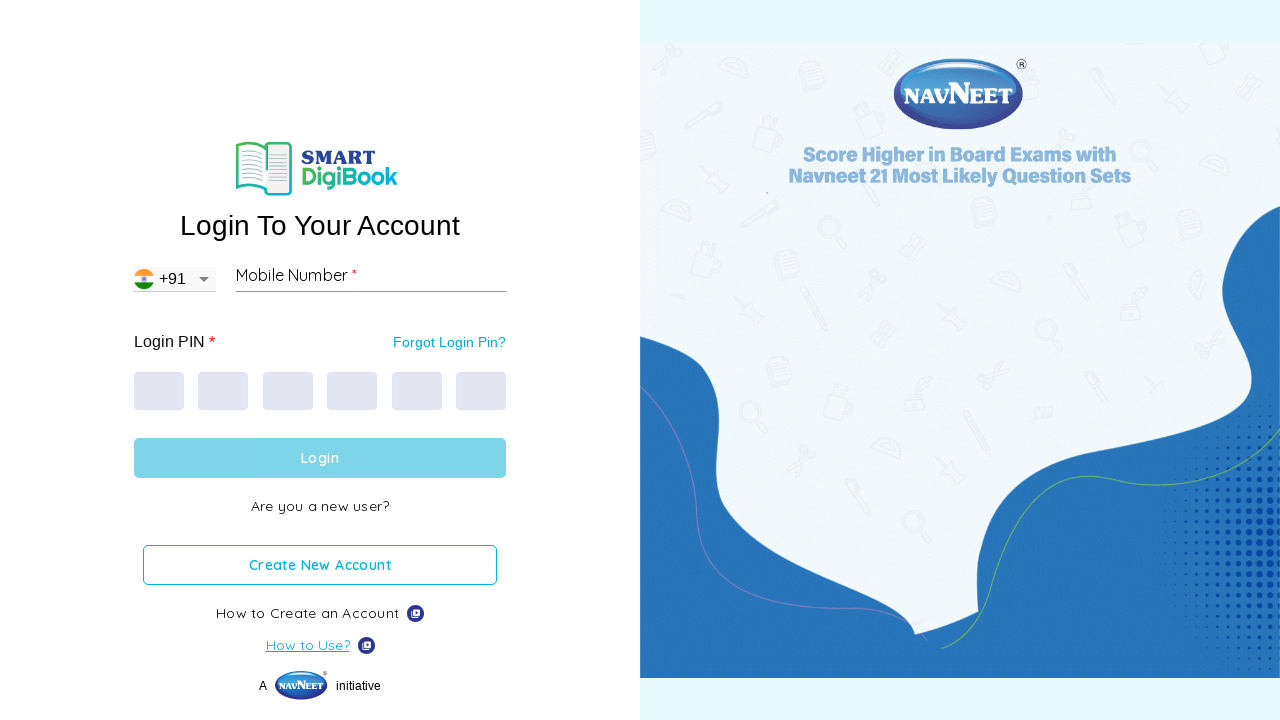

Verified OTP input field 5 of 5 is visible
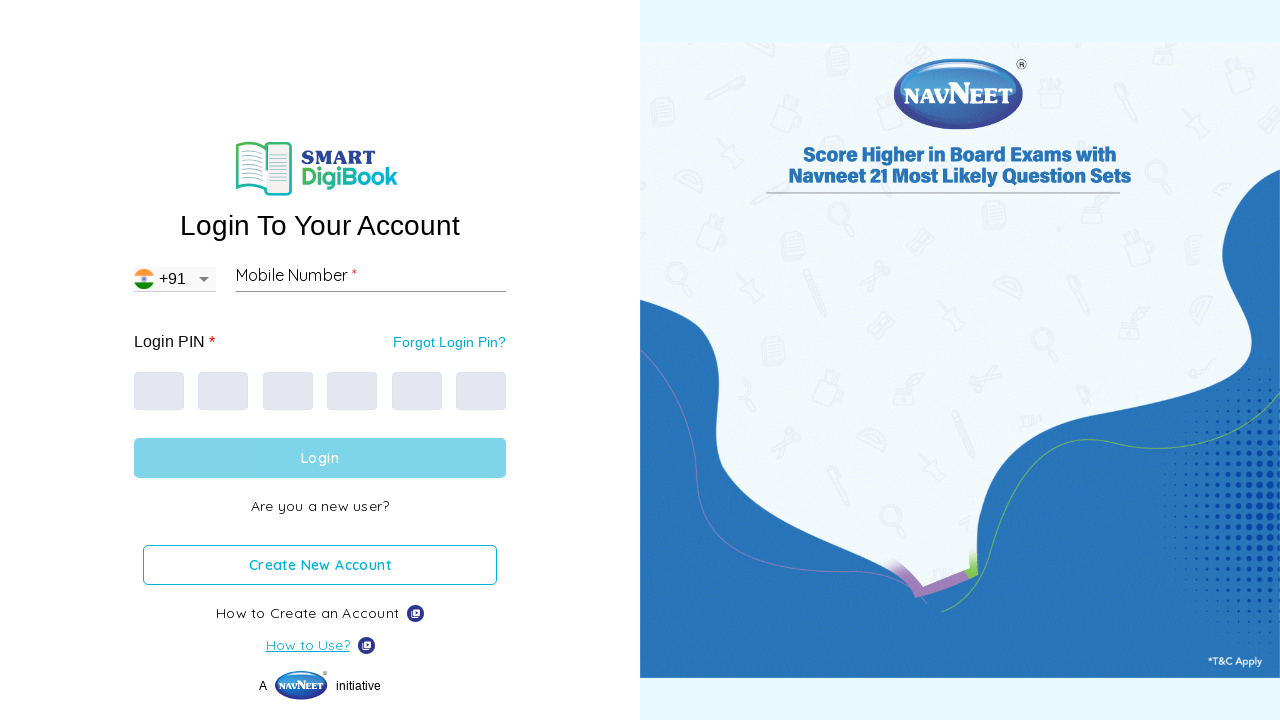

Verified login button is visible
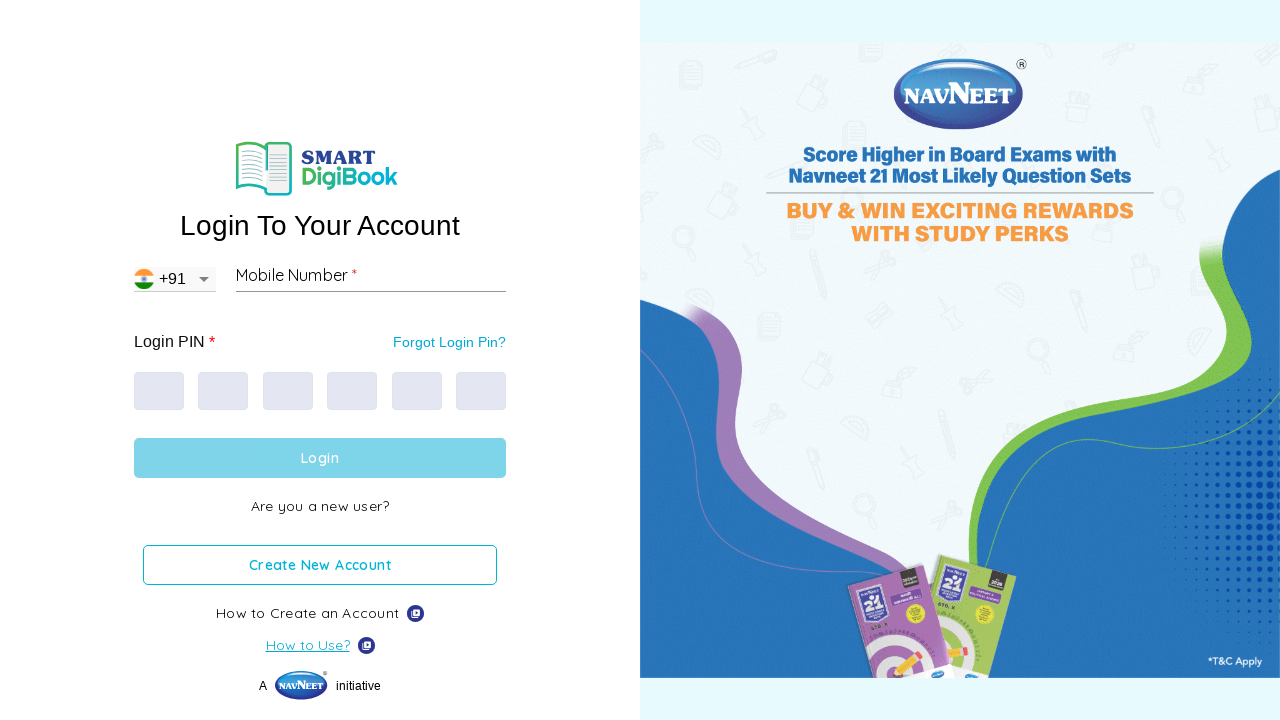

Verified forgot pin link is visible
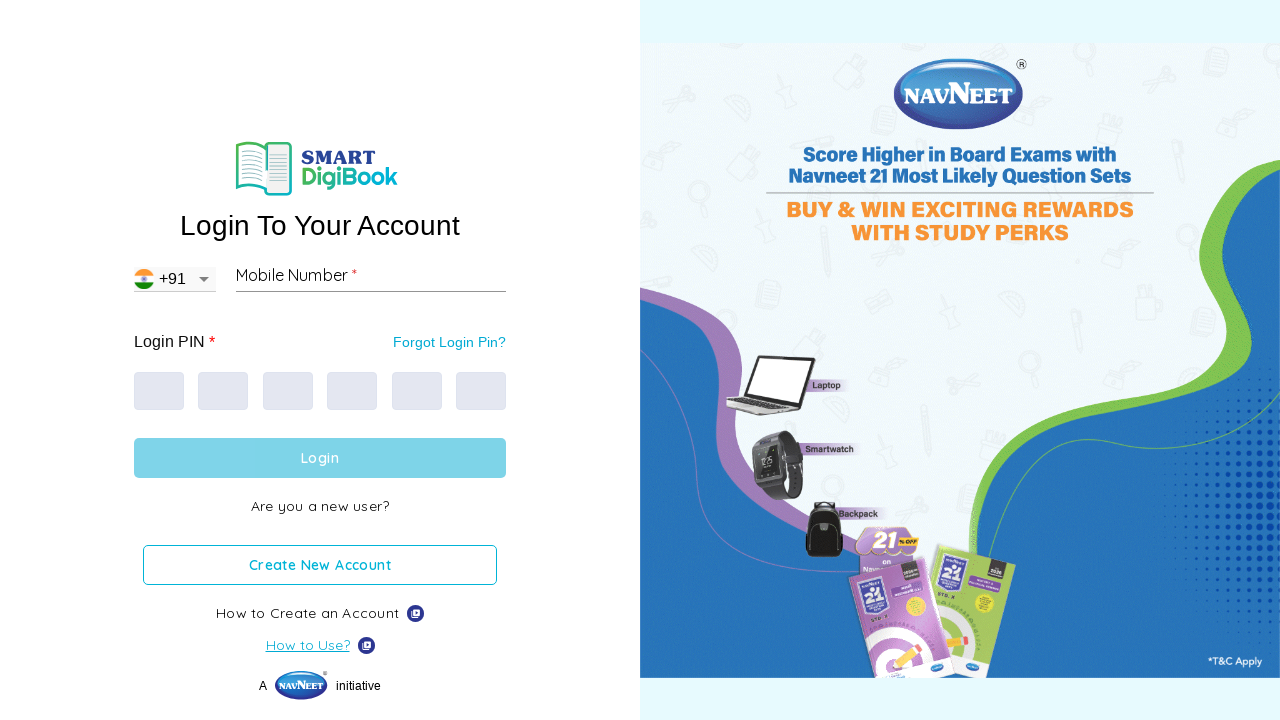

Verified 'Are you' account text is visible
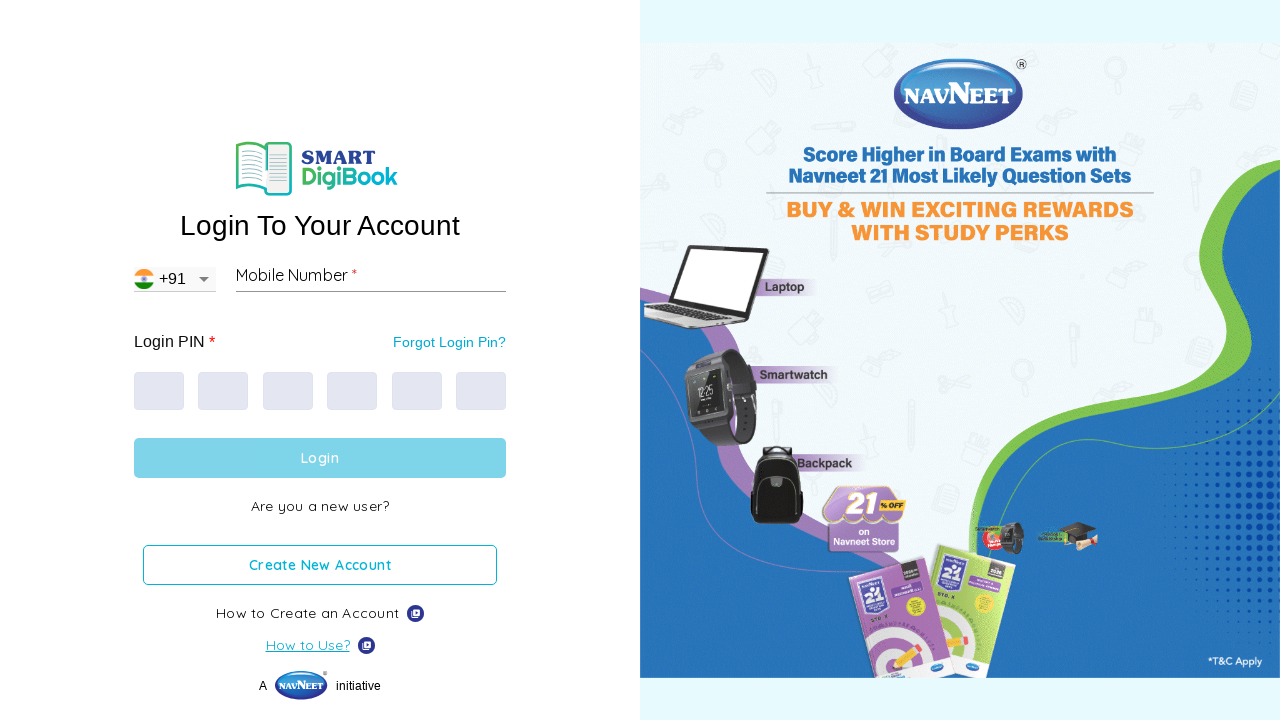

Verified Create New Account button is visible
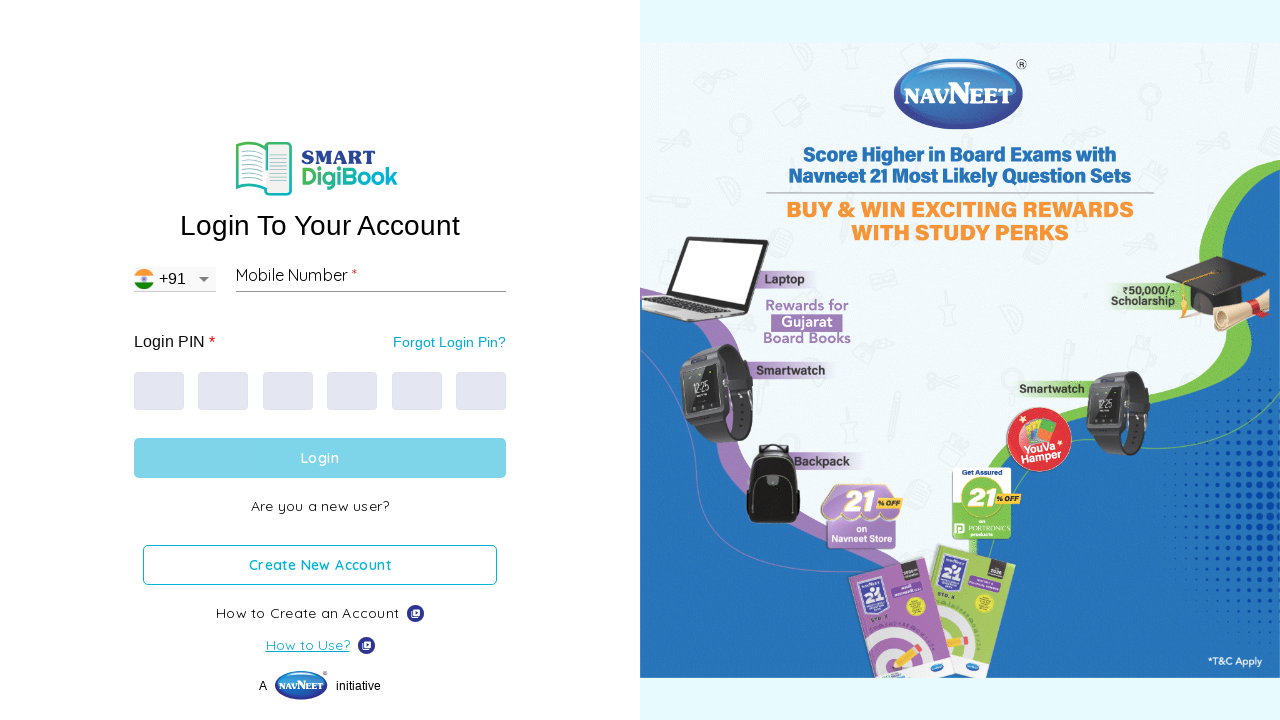

Verified new user text is visible
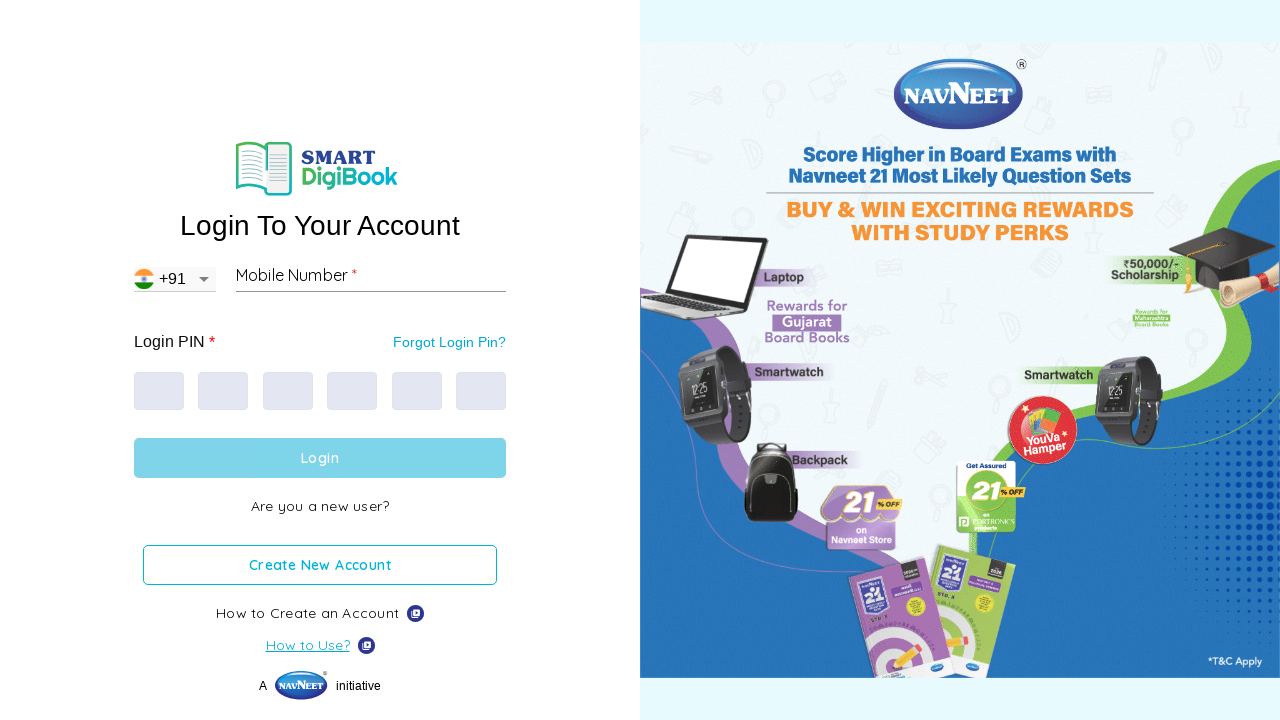

Verified How to Use link is visible
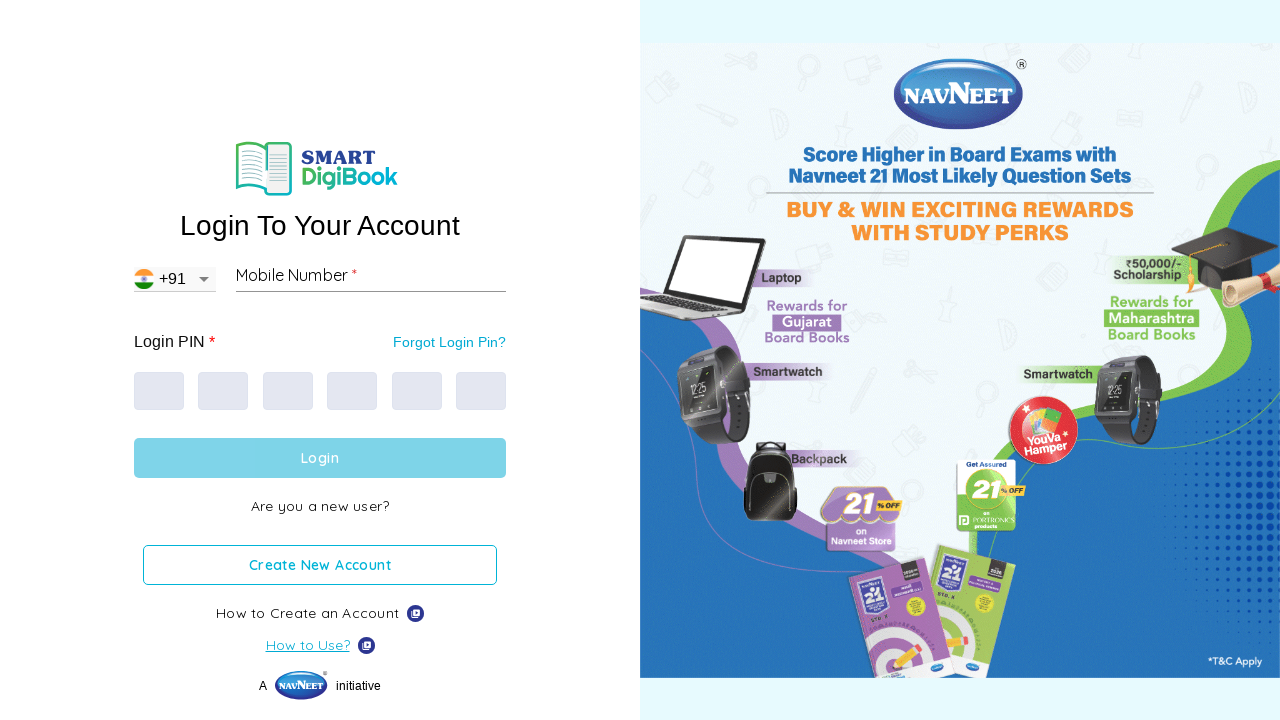

Verified NavNeet image is visible
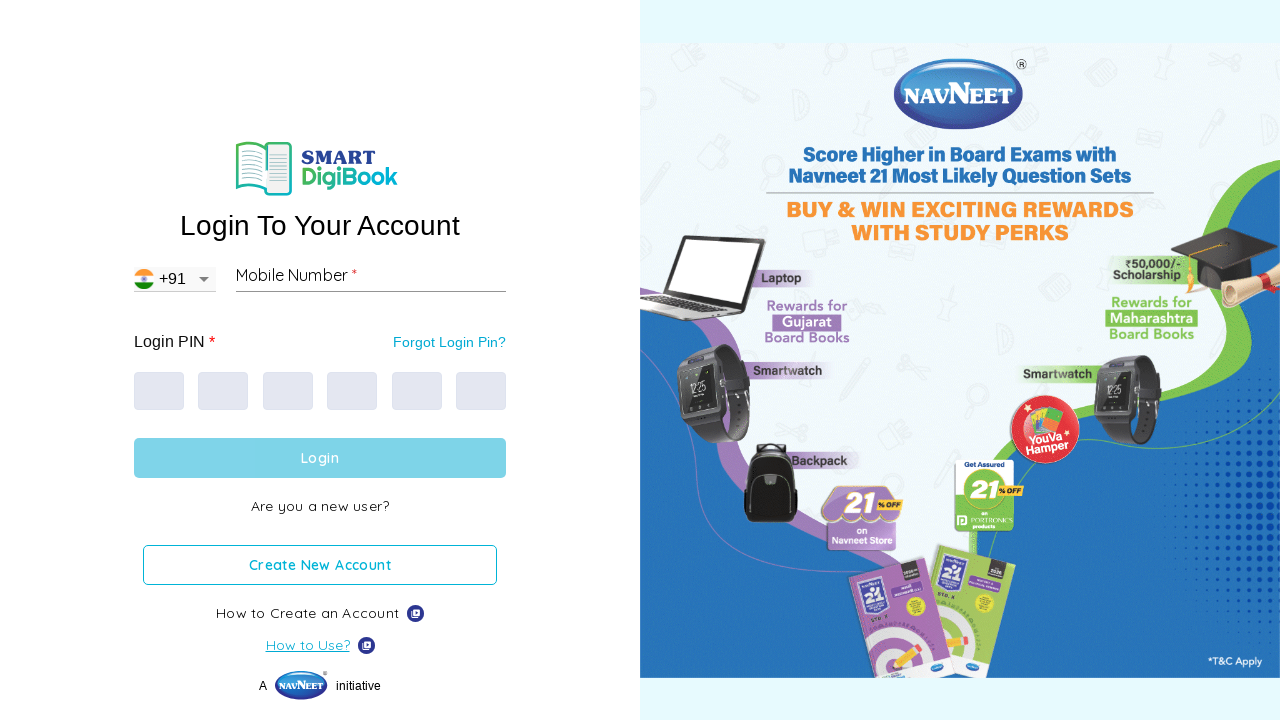

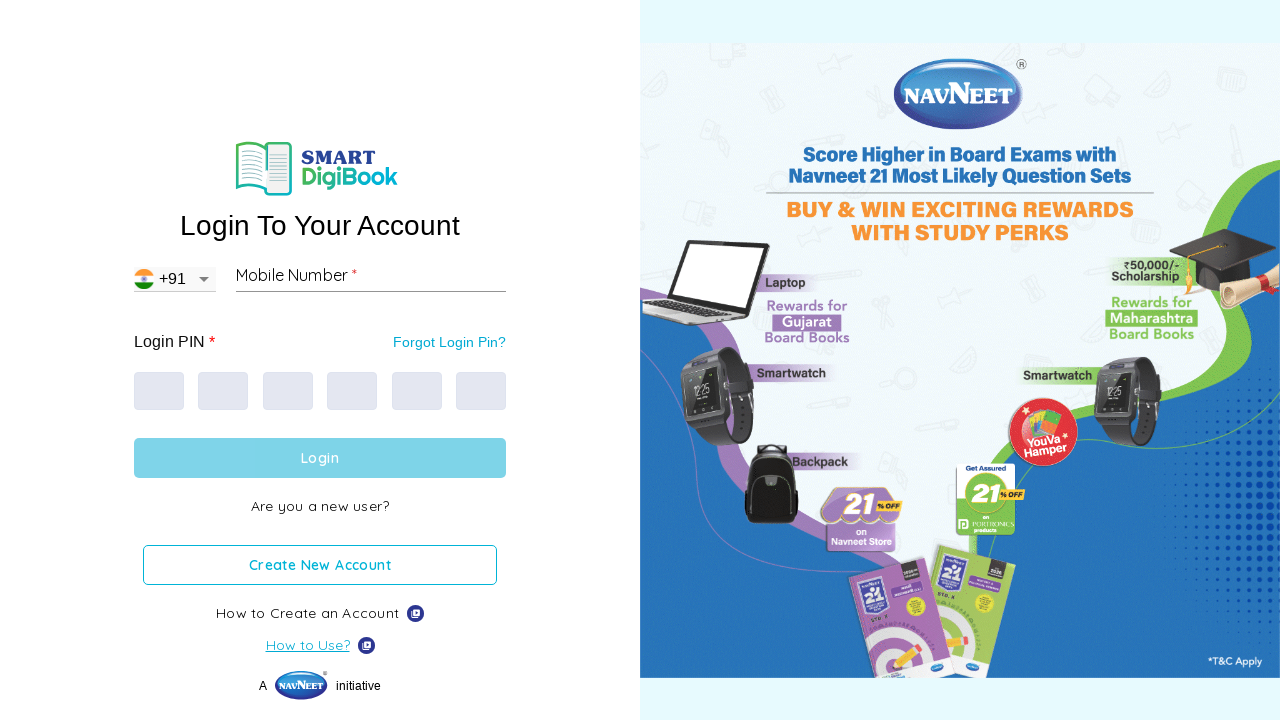